Simple test that validates a basic assertion

Starting URL: https://demo.nopcommerce.com/

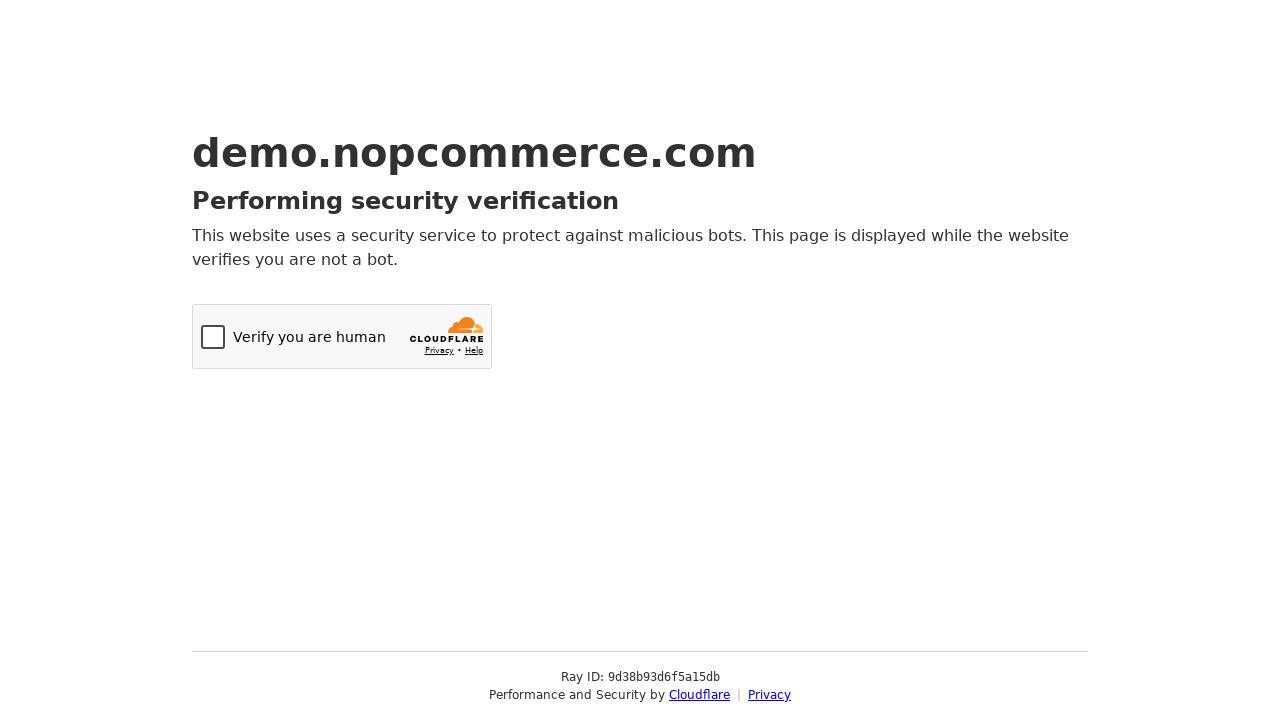

Navigated to nopCommerce demo homepage
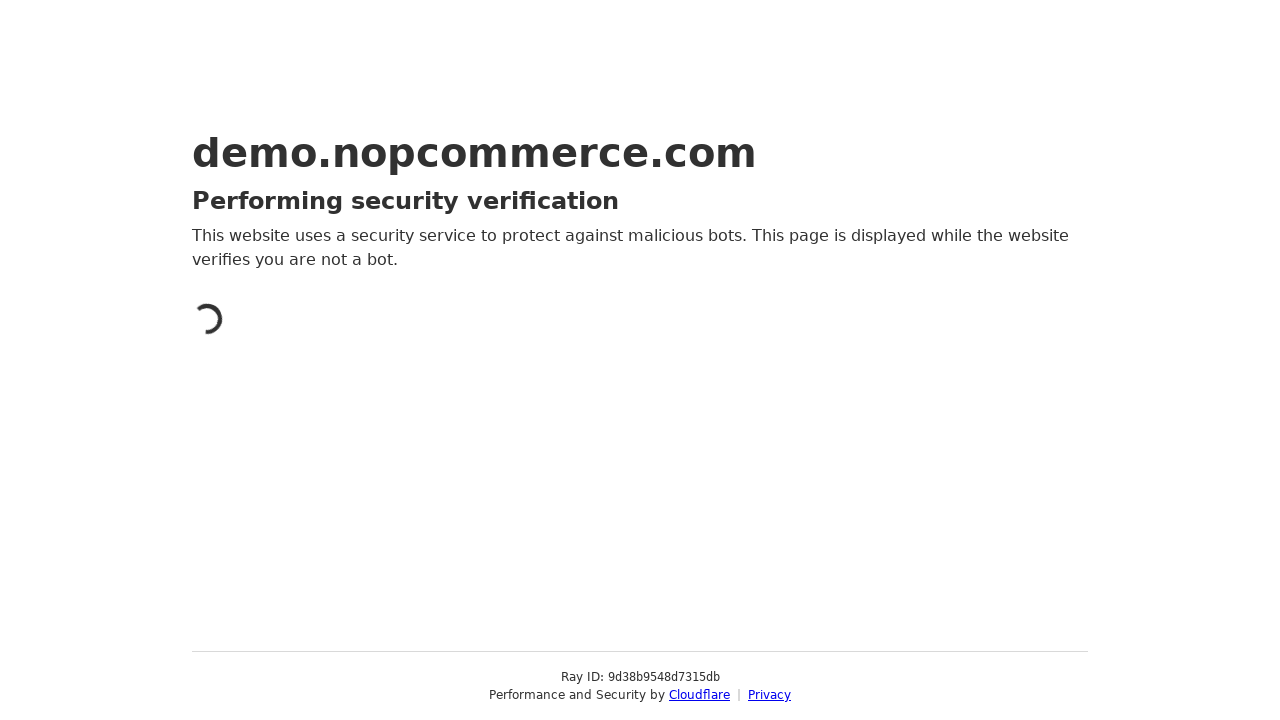

Basic assertion passed - LoginTest validated
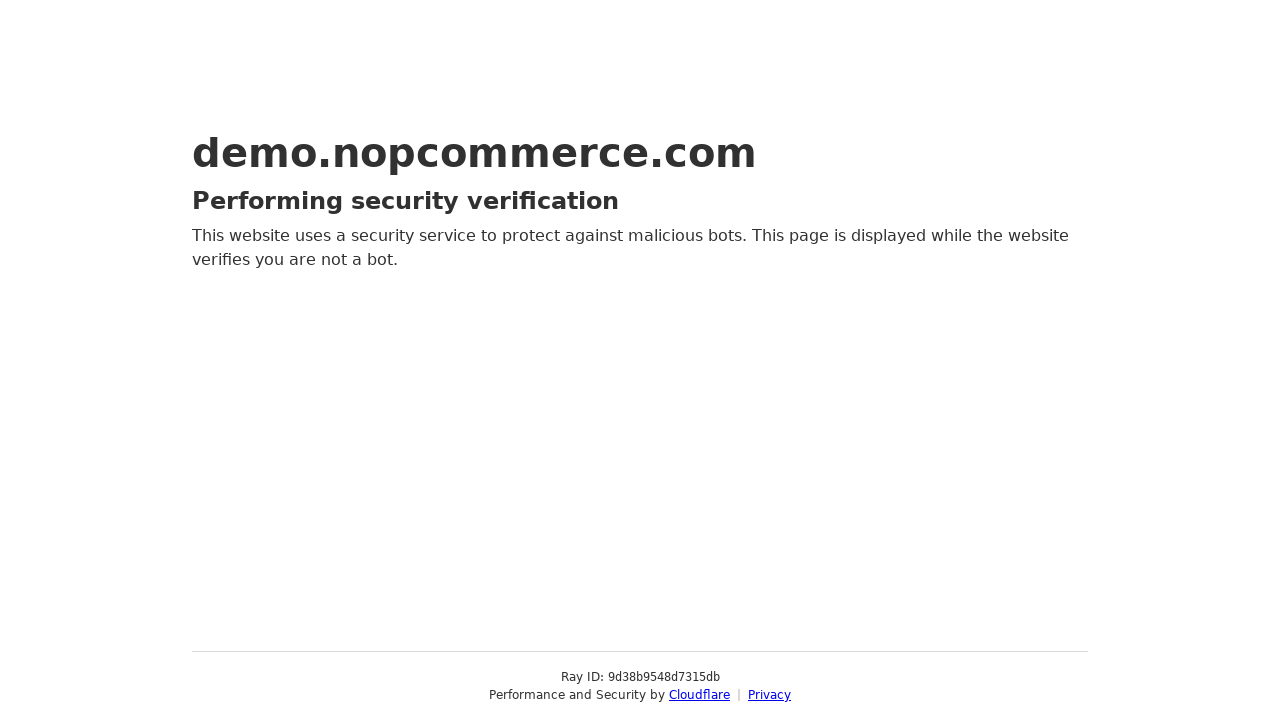

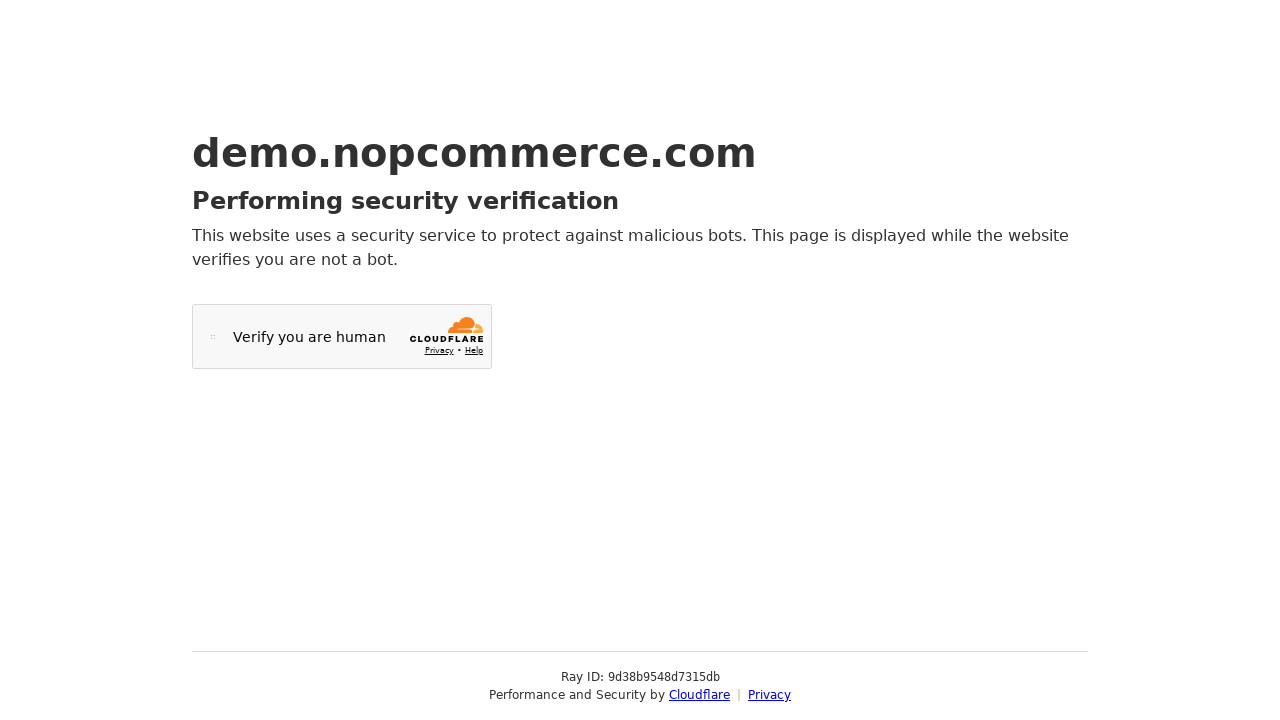